Tests JavaScript prompt alert handling by clicking a button to trigger a JS prompt, entering text into the prompt, and accepting it.

Starting URL: https://the-internet.herokuapp.com/javascript_alerts

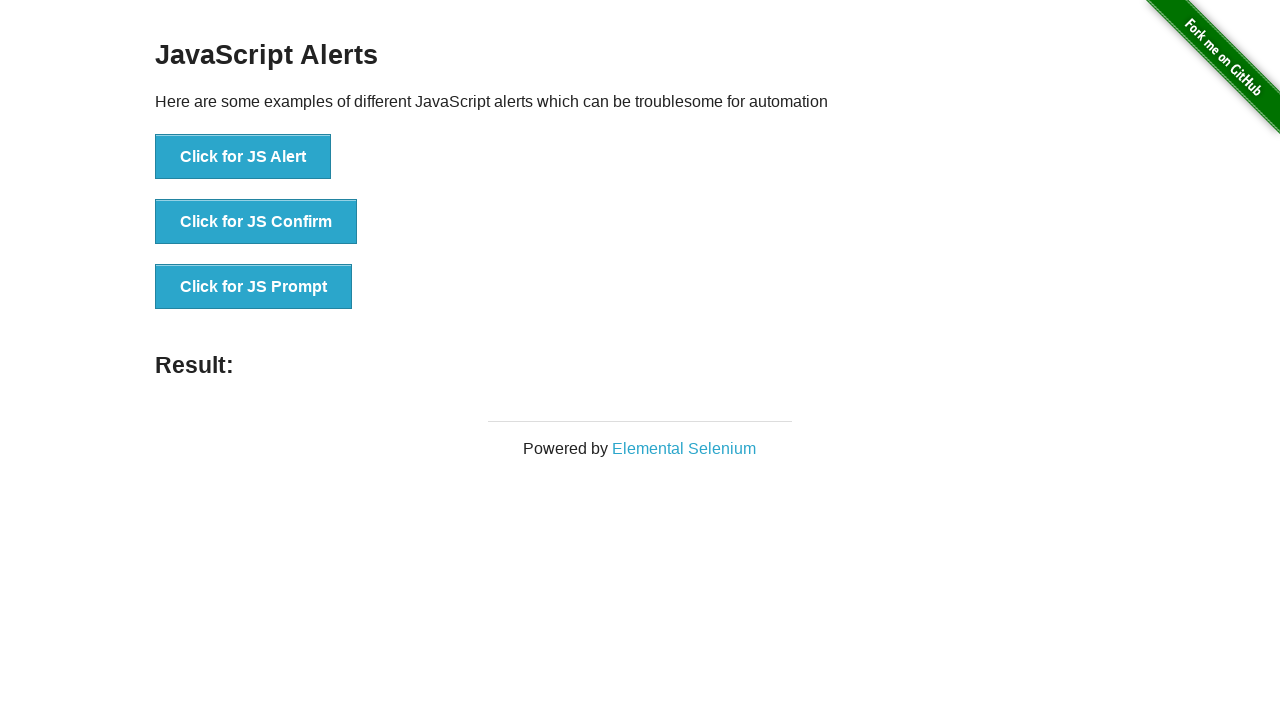

Clicked button to trigger JavaScript prompt alert at (254, 287) on xpath=//button[@onclick='jsPrompt()']
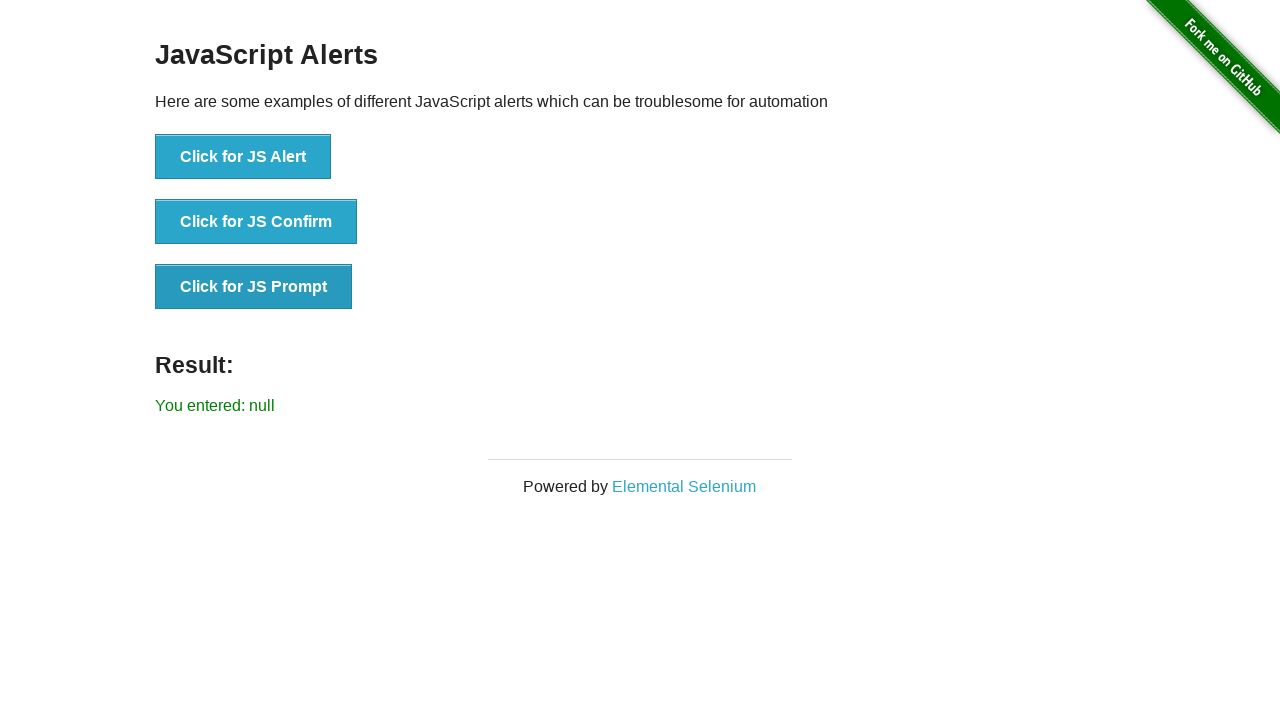

Set up dialog handler to accept prompt with text 'Raveendra'
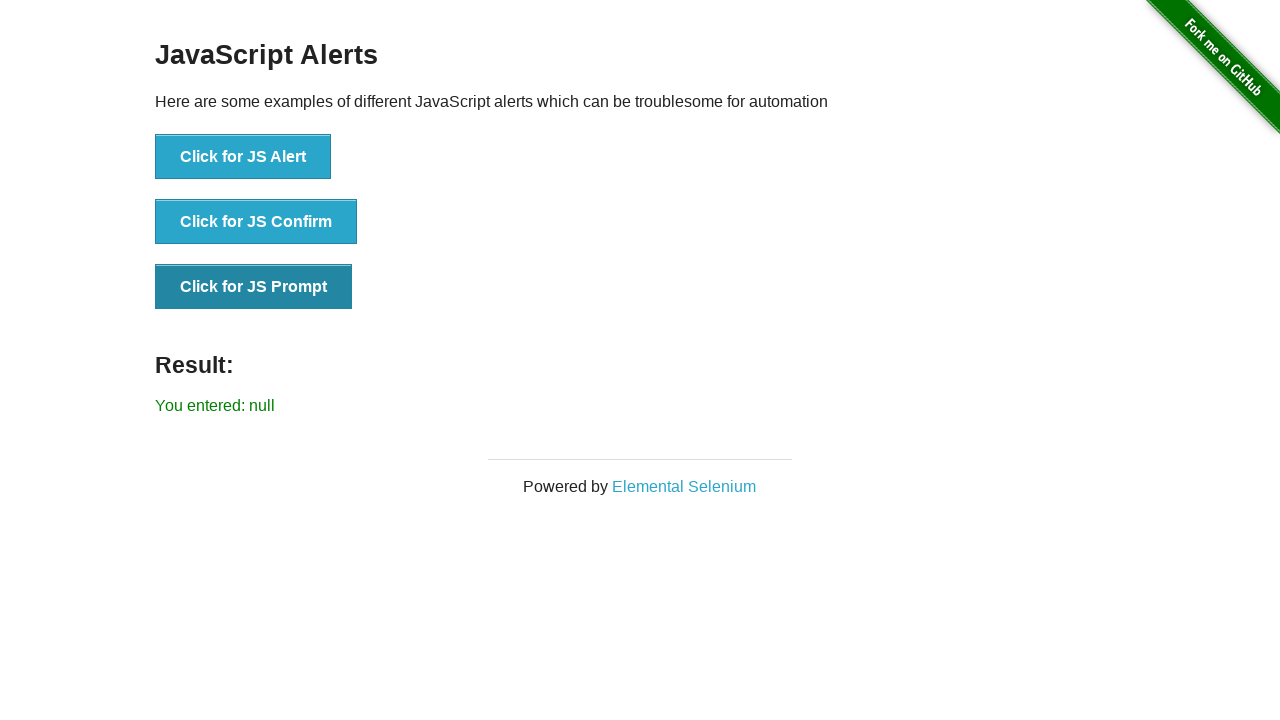

Configured dialog handler function
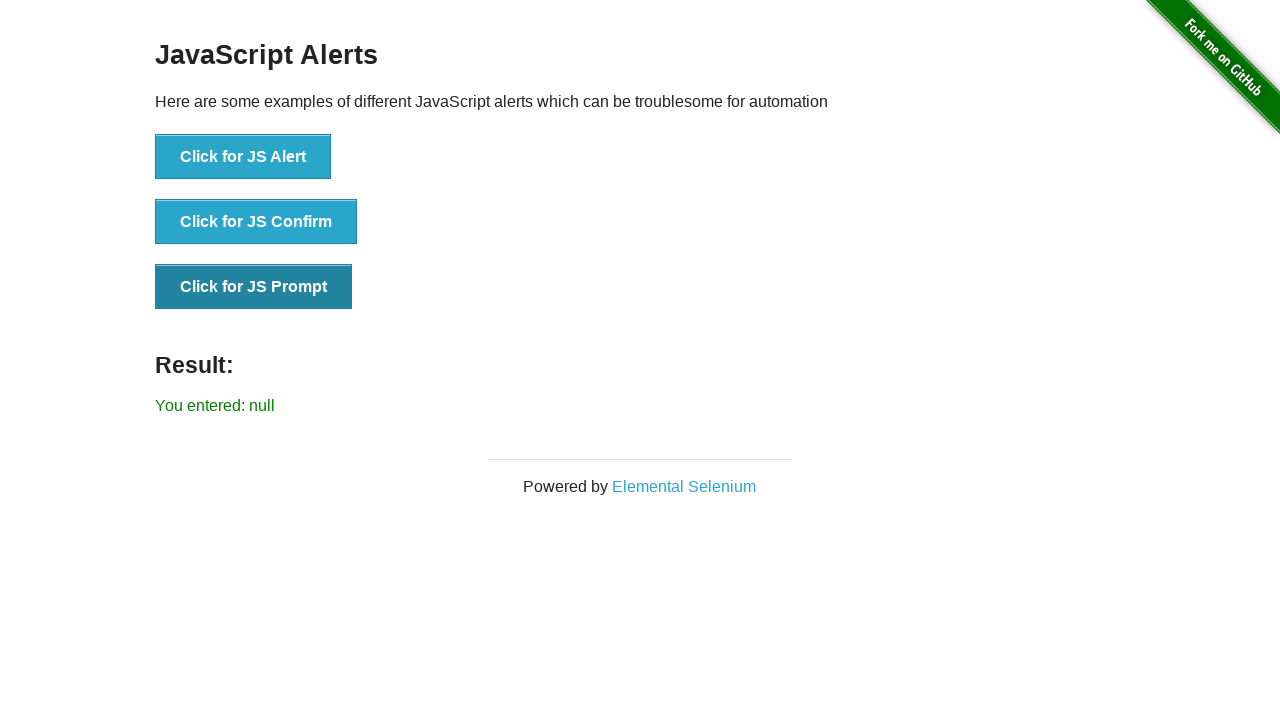

Clicked button to trigger JavaScript prompt alert with handler ready at (254, 287) on xpath=//button[@onclick='jsPrompt()']
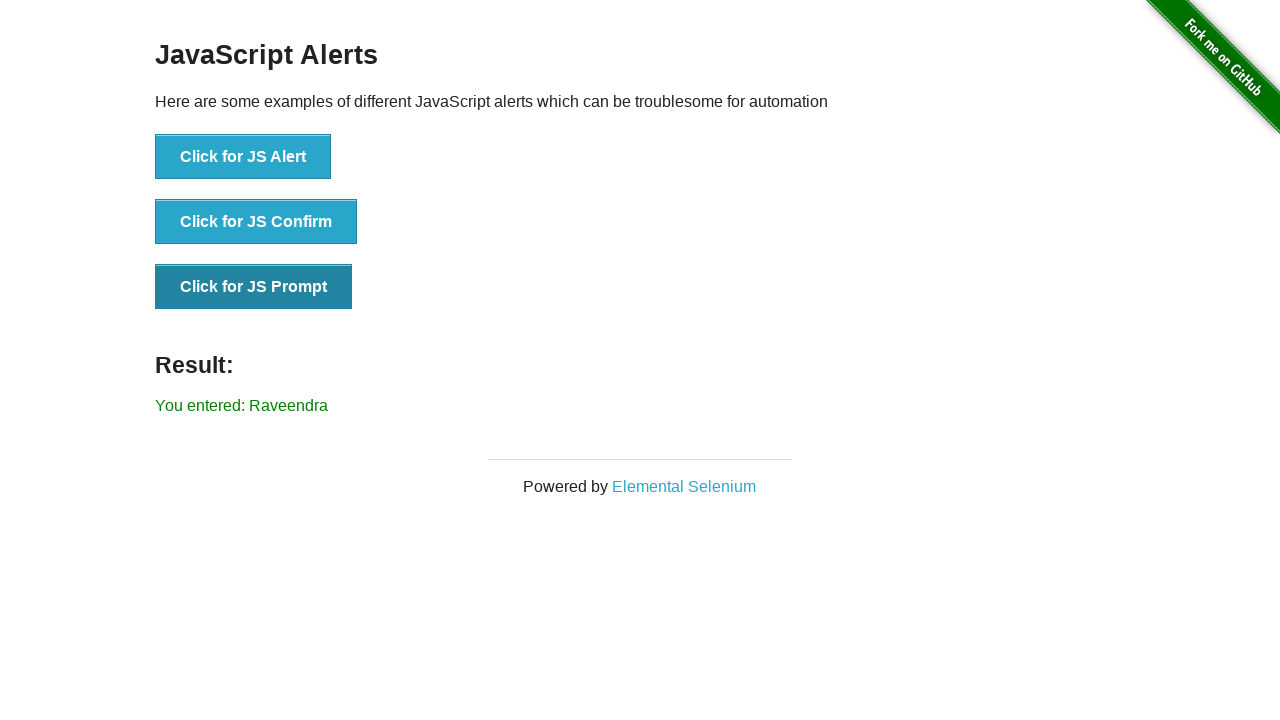

Result element displayed after accepting prompt
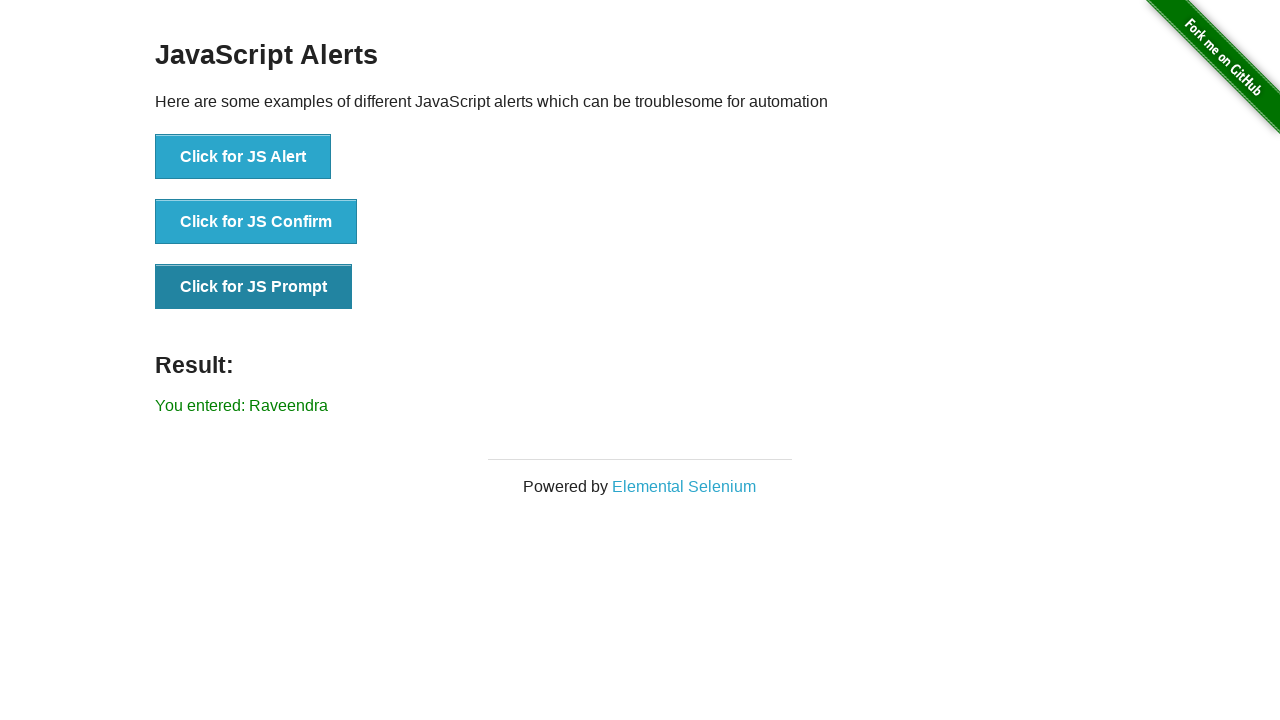

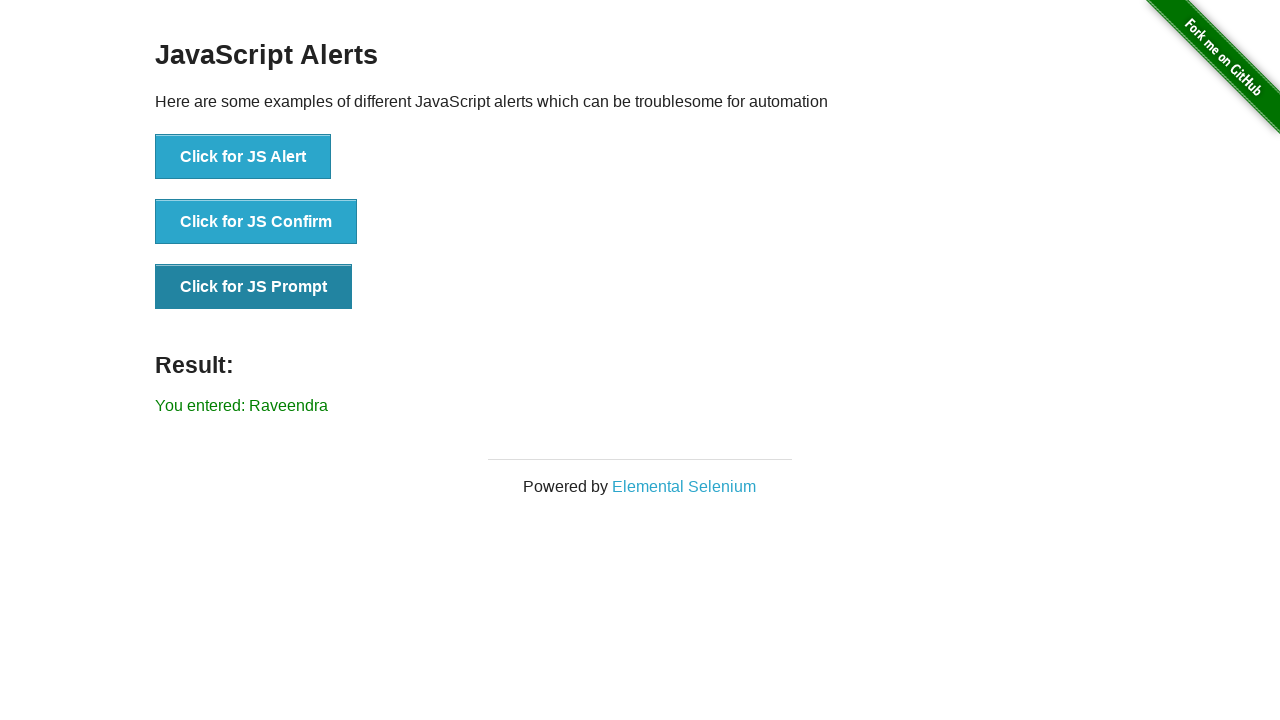